Tests clicking a button that triggers a console log event on a test page.

Starting URL: https://www.selenium.dev/selenium/web/bidi/logEntryAdded.html

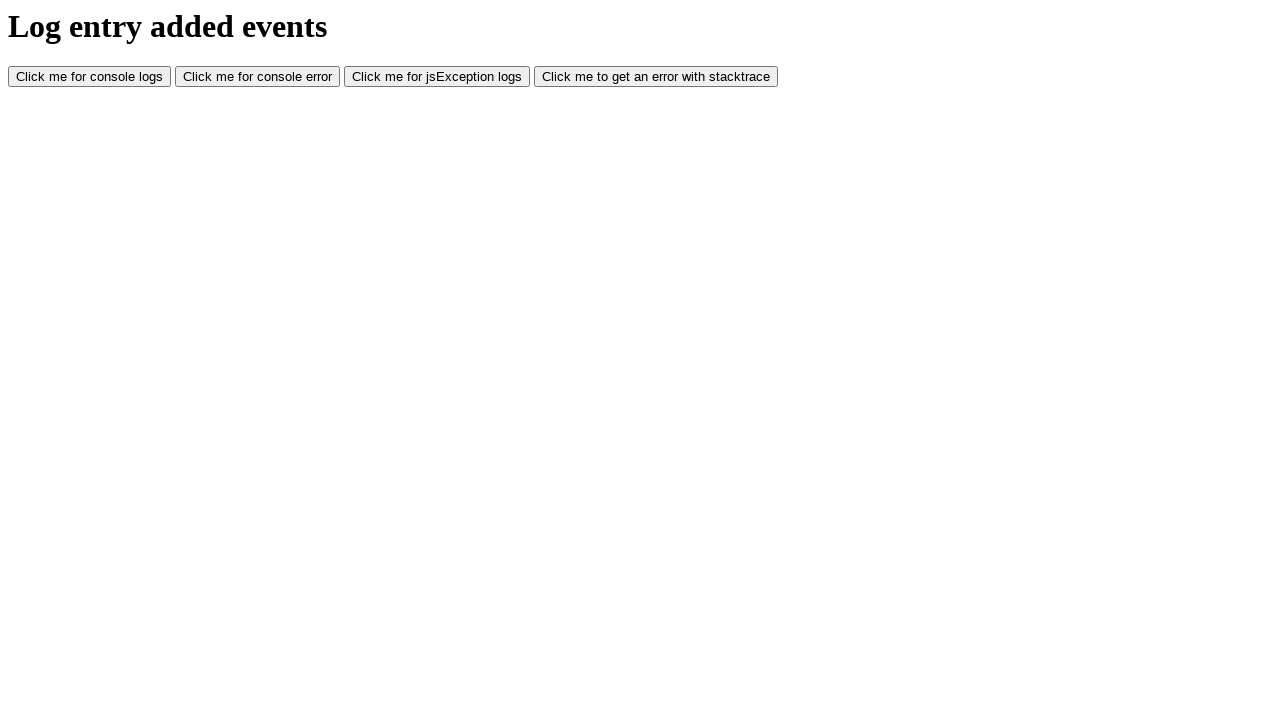

Clicked the console log button at (90, 77) on #consoleLog
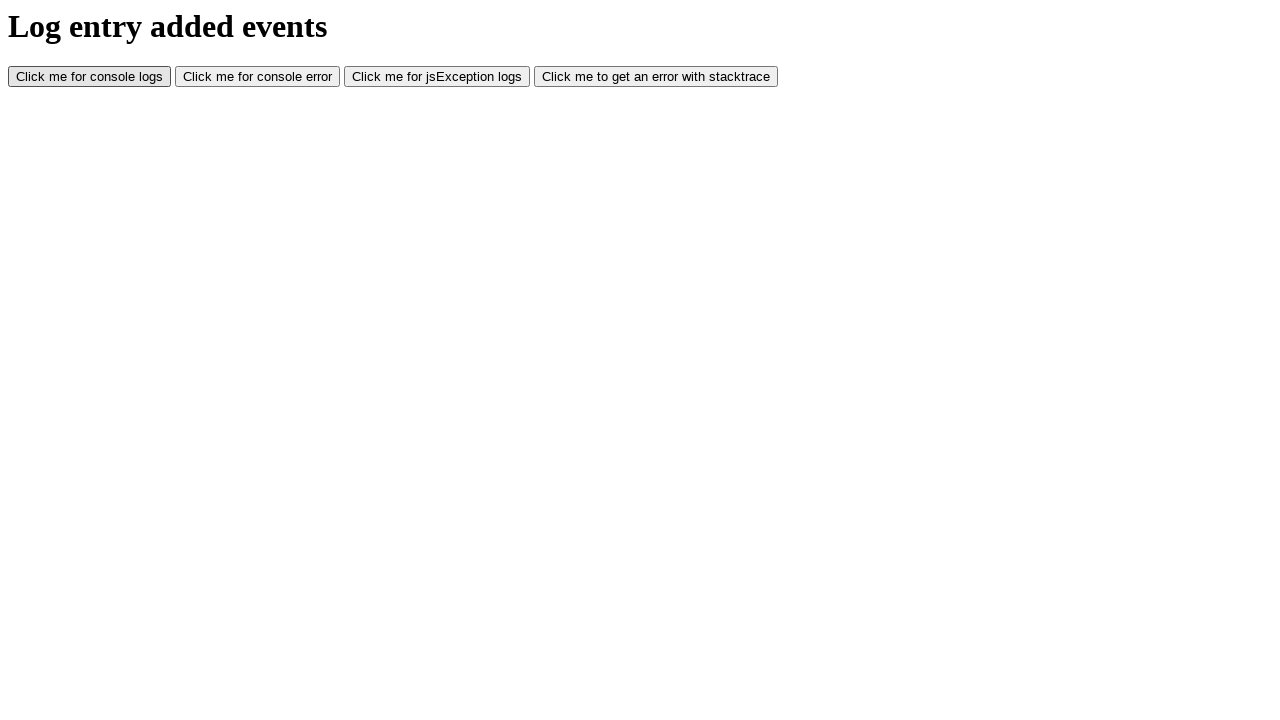

Waited 500ms for console log event to trigger
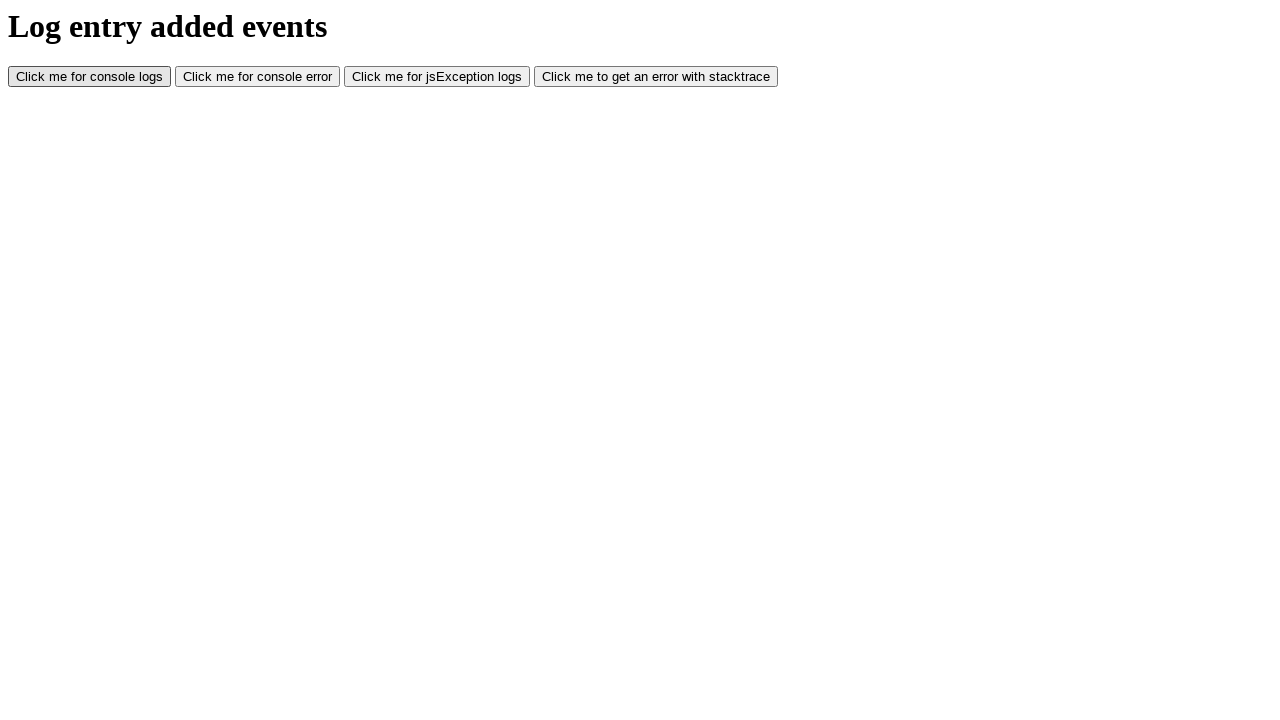

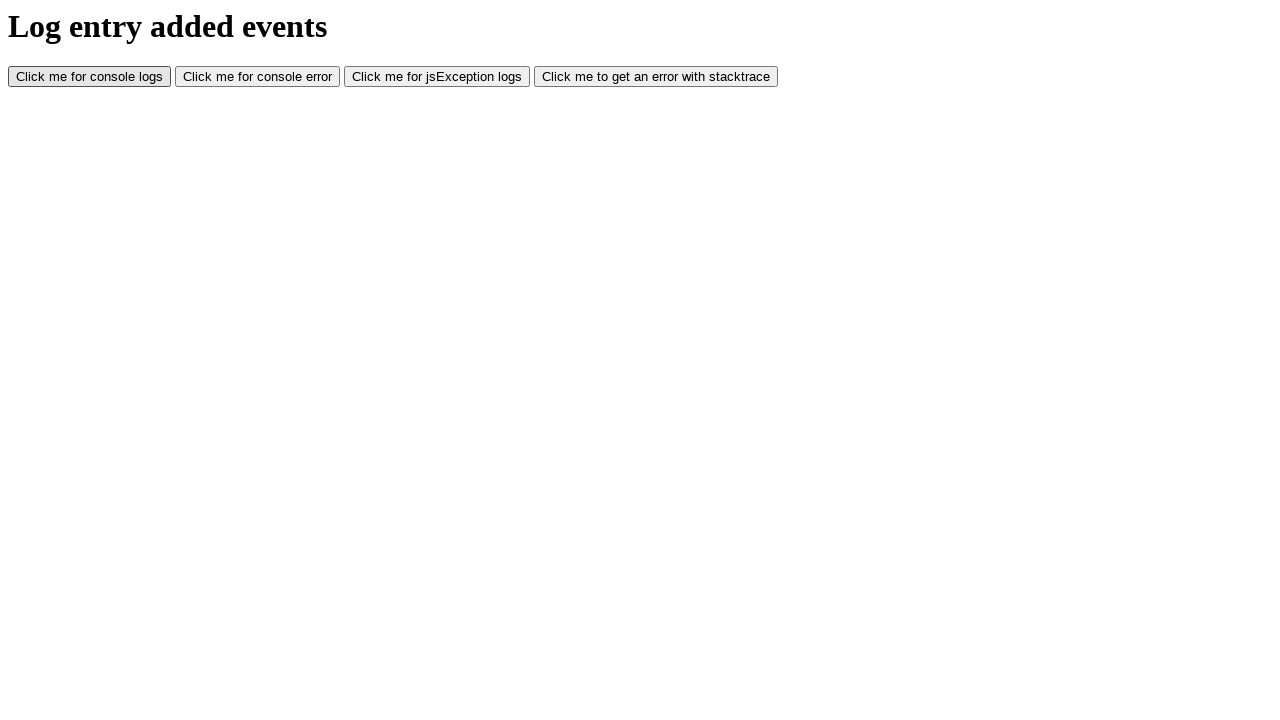